Tests finding and clicking a link by its calculated text value (224592), then fills out a registration form with personal information including first name, last name, city, and country fields.

Starting URL: http://suninjuly.github.io/find_link_text

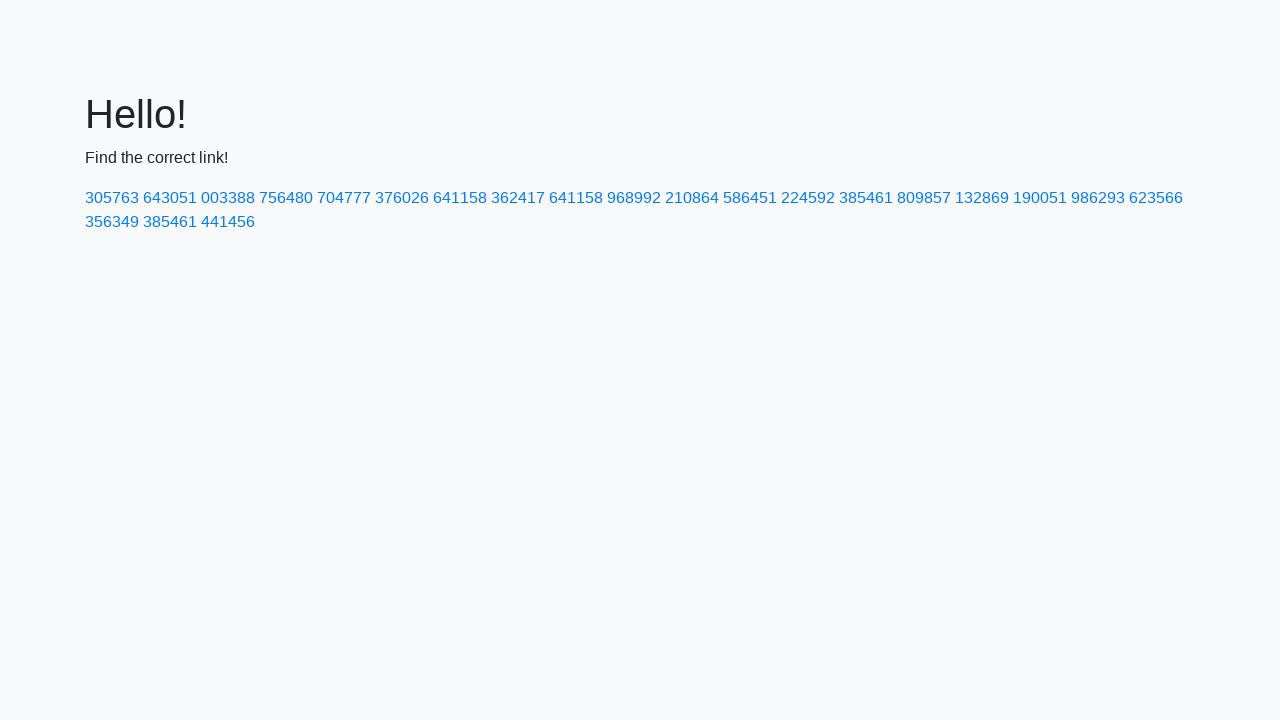

Clicked link with calculated text value 224592 at (808, 198) on a:text('224592')
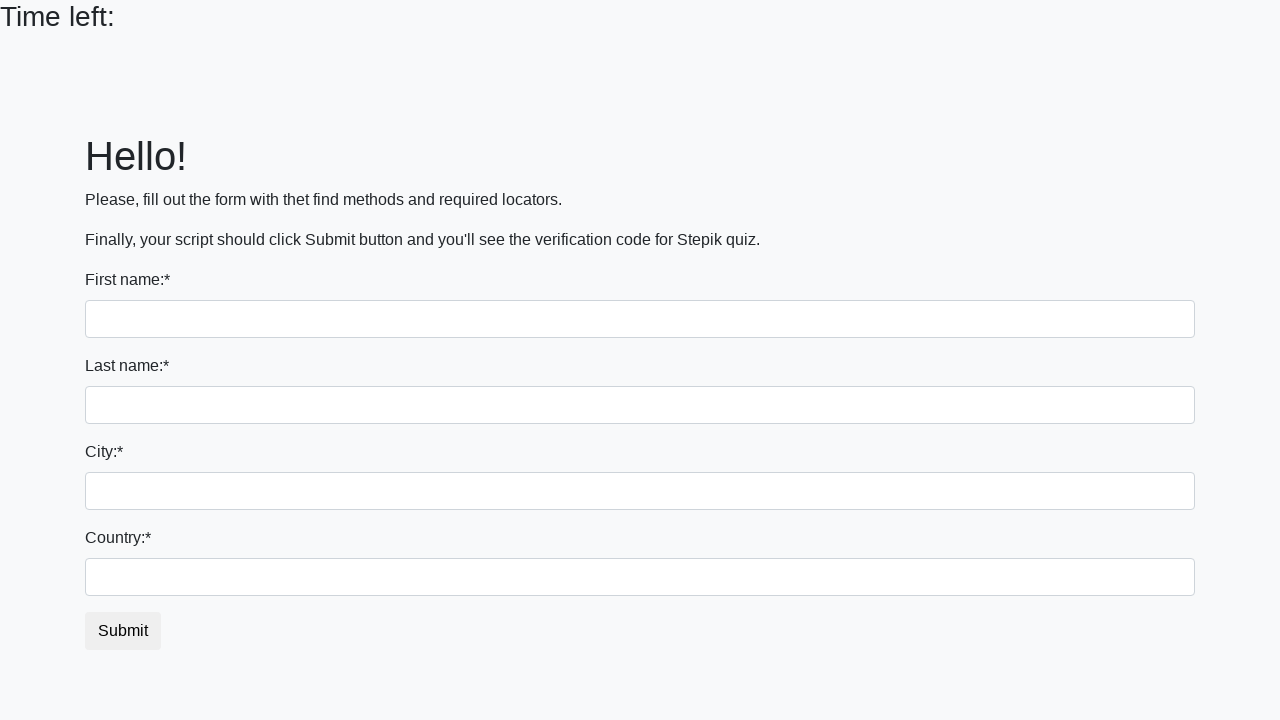

Filled first name field with 'Ivan' on input:first-of-type
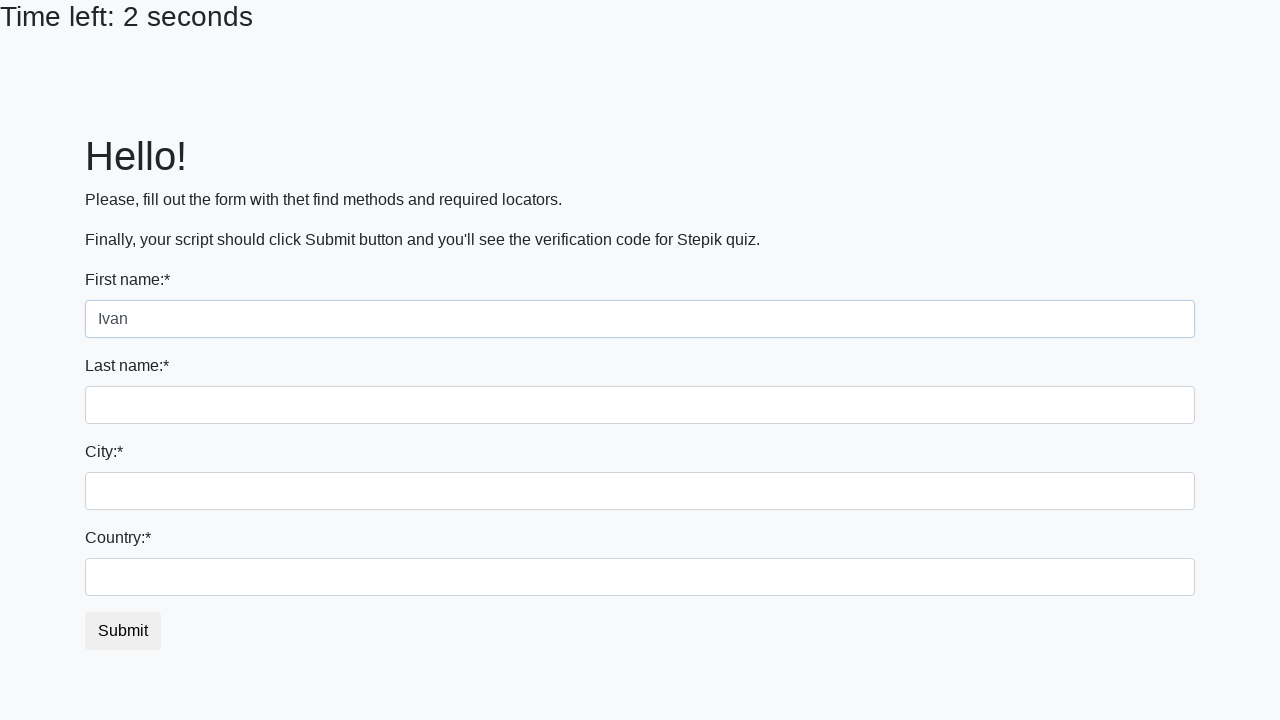

Filled last name field with 'Petrov' on input[name='last_name']
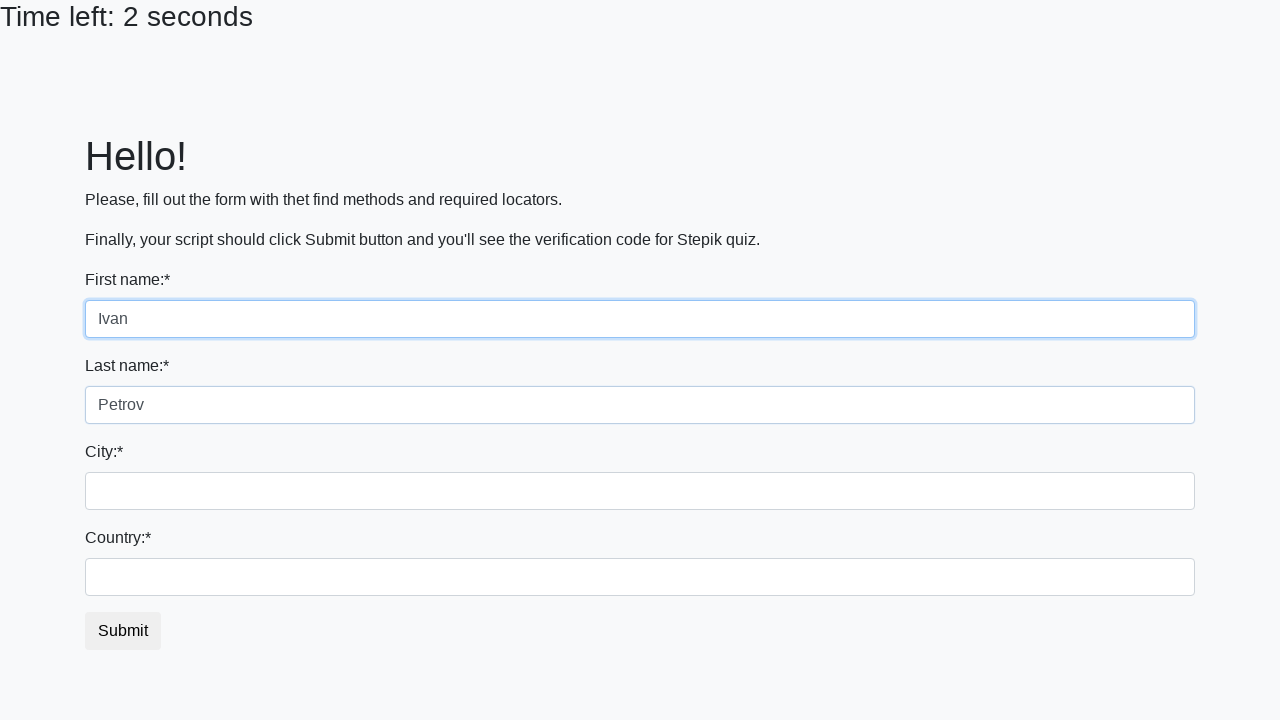

Filled city field with 'Smolensk' on .city
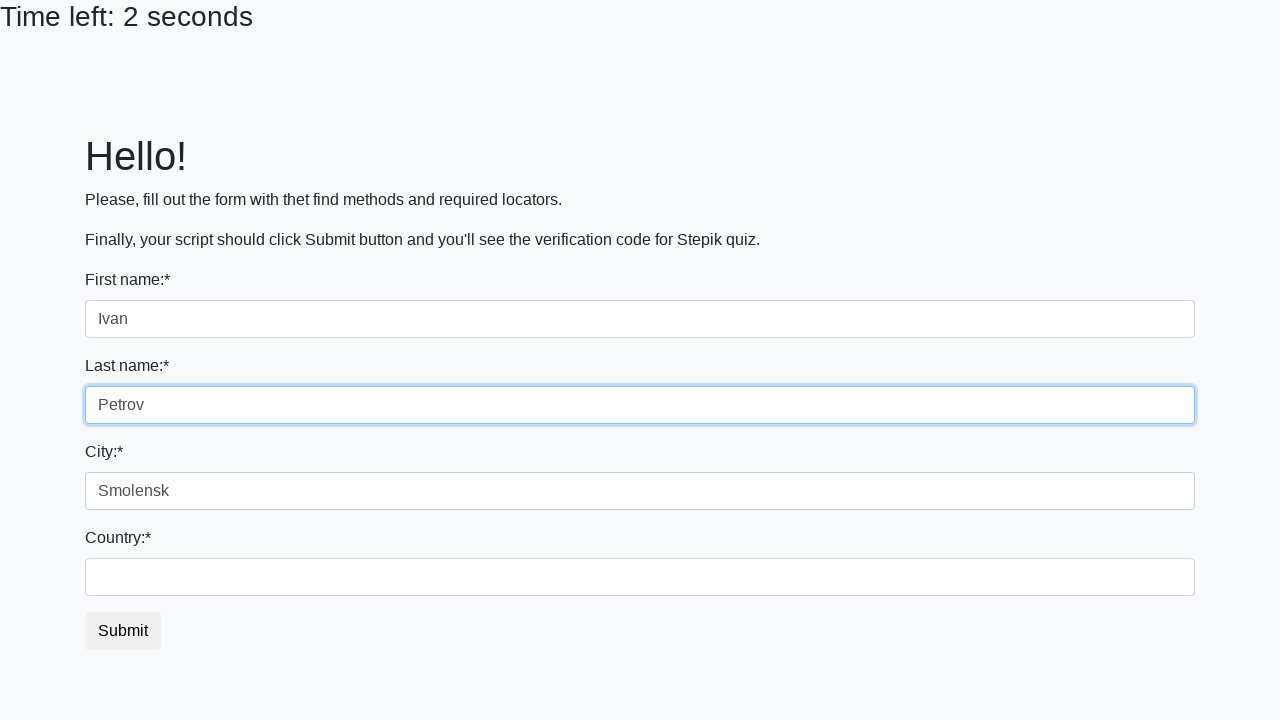

Filled country field with 'Russia' on #country
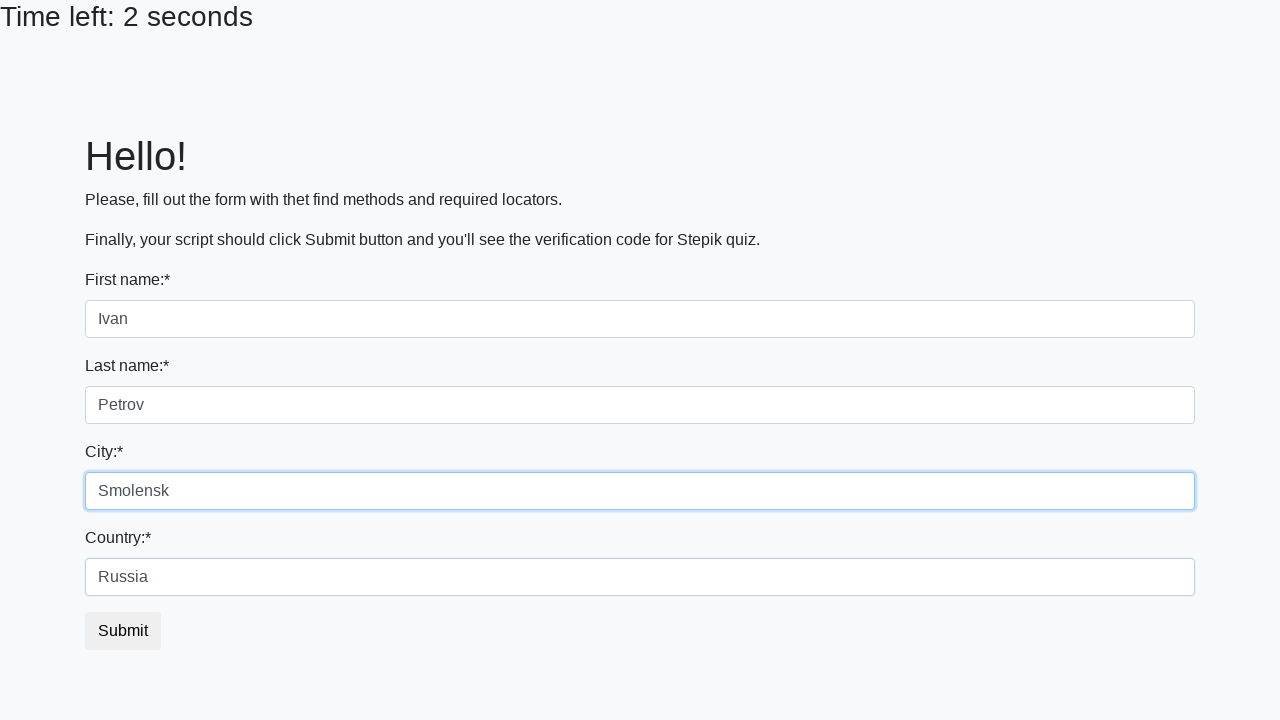

Clicked submit button to complete registration form at (123, 631) on button.btn
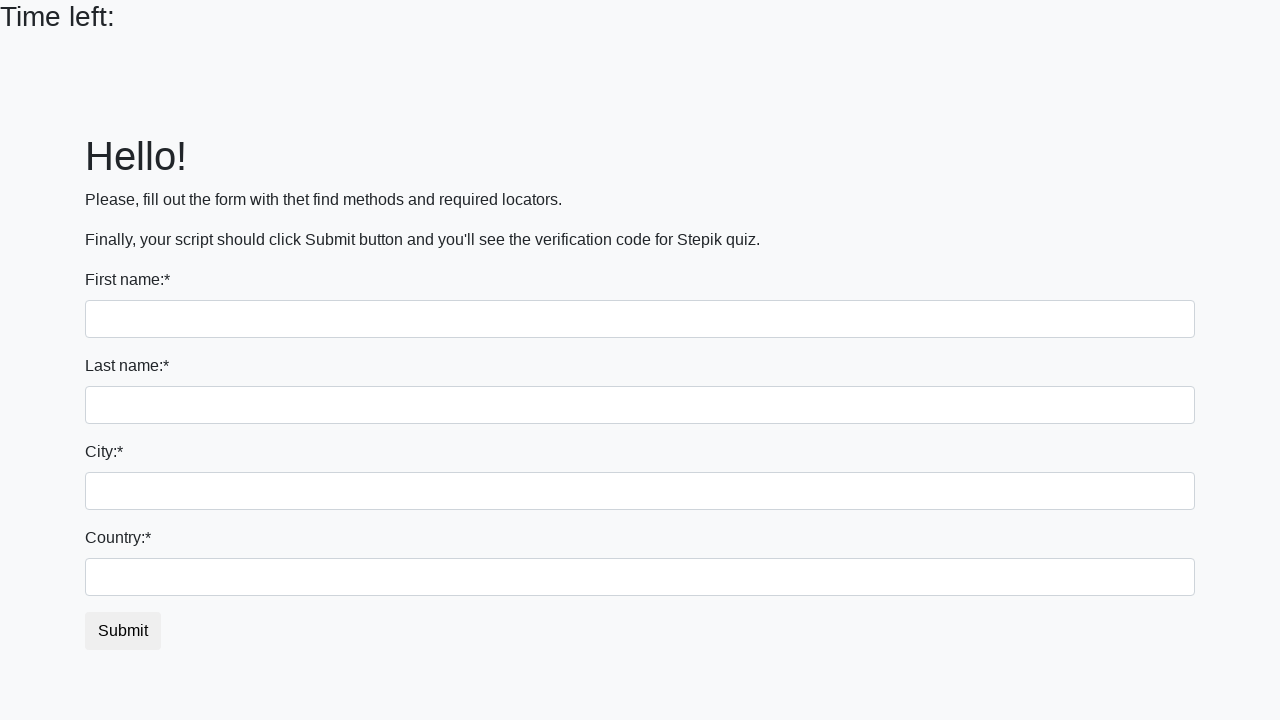

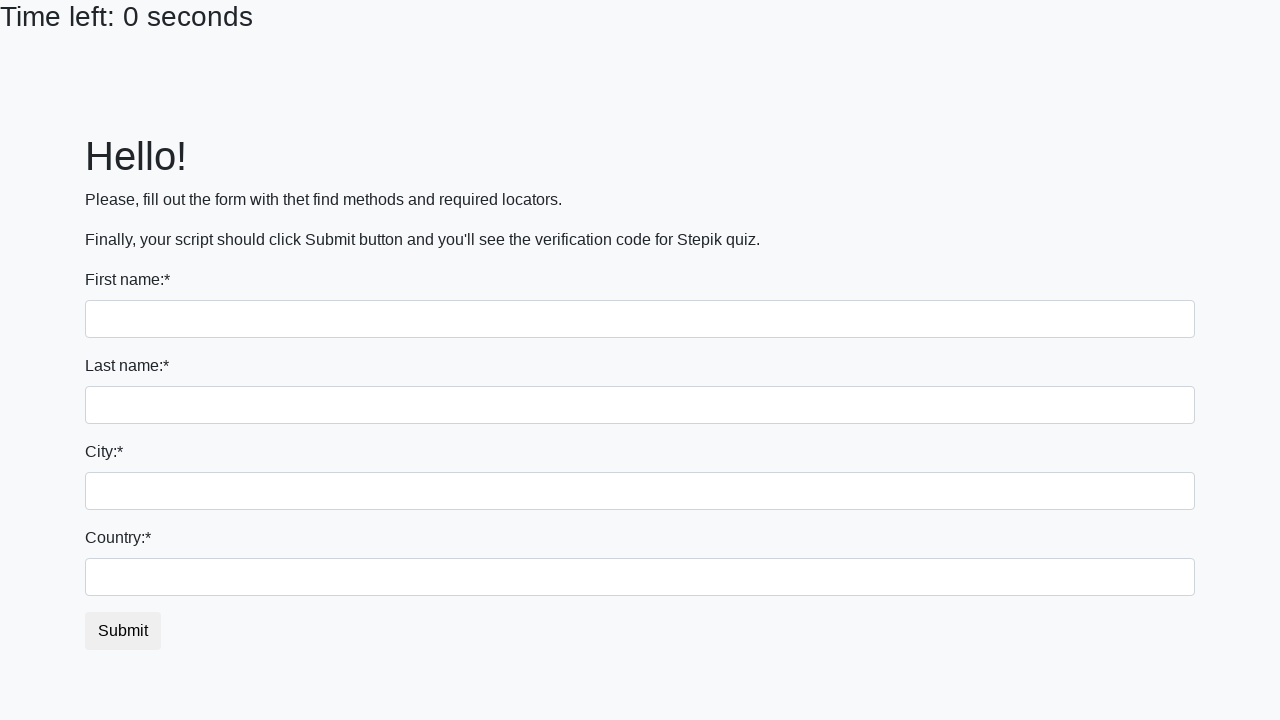